Tests dropdown selection and passenger count functionality on flight booking practice page

Starting URL: https://rahulshettyacademy.com/dropdownsPractise/

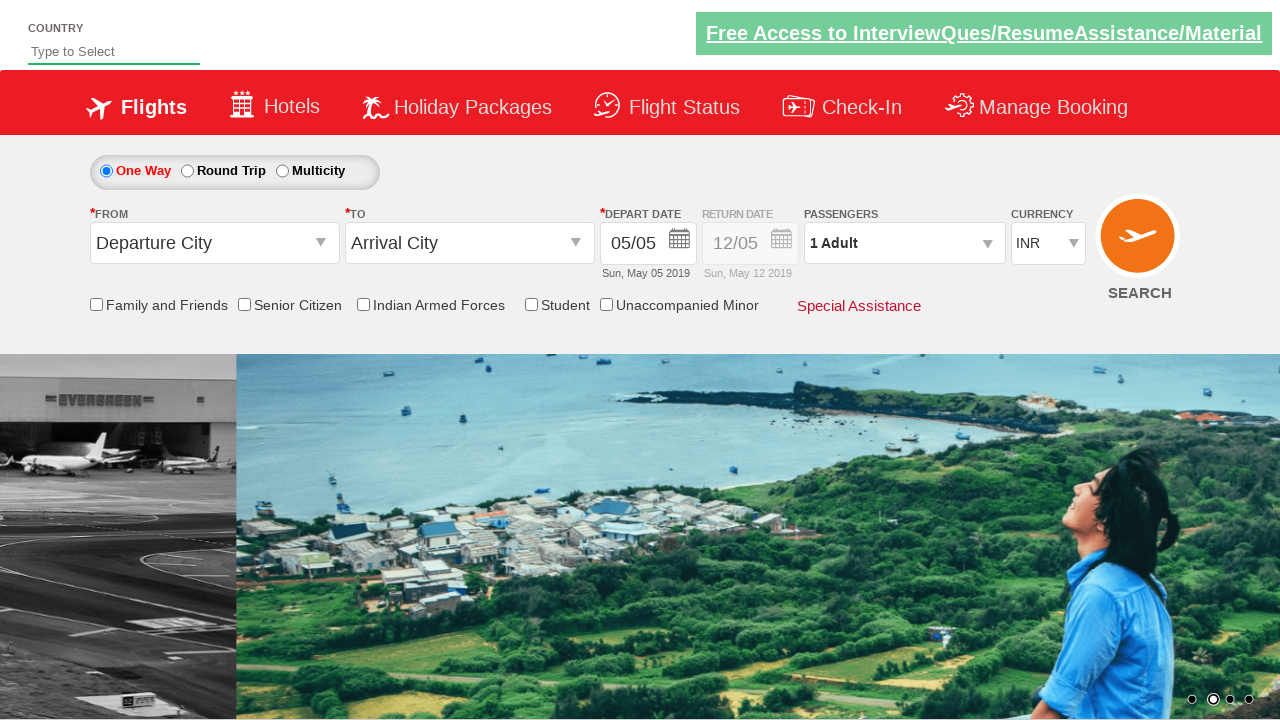

Selected currency from dropdown by index 3 on #ctl00_mainContent_DropDownListCurrency
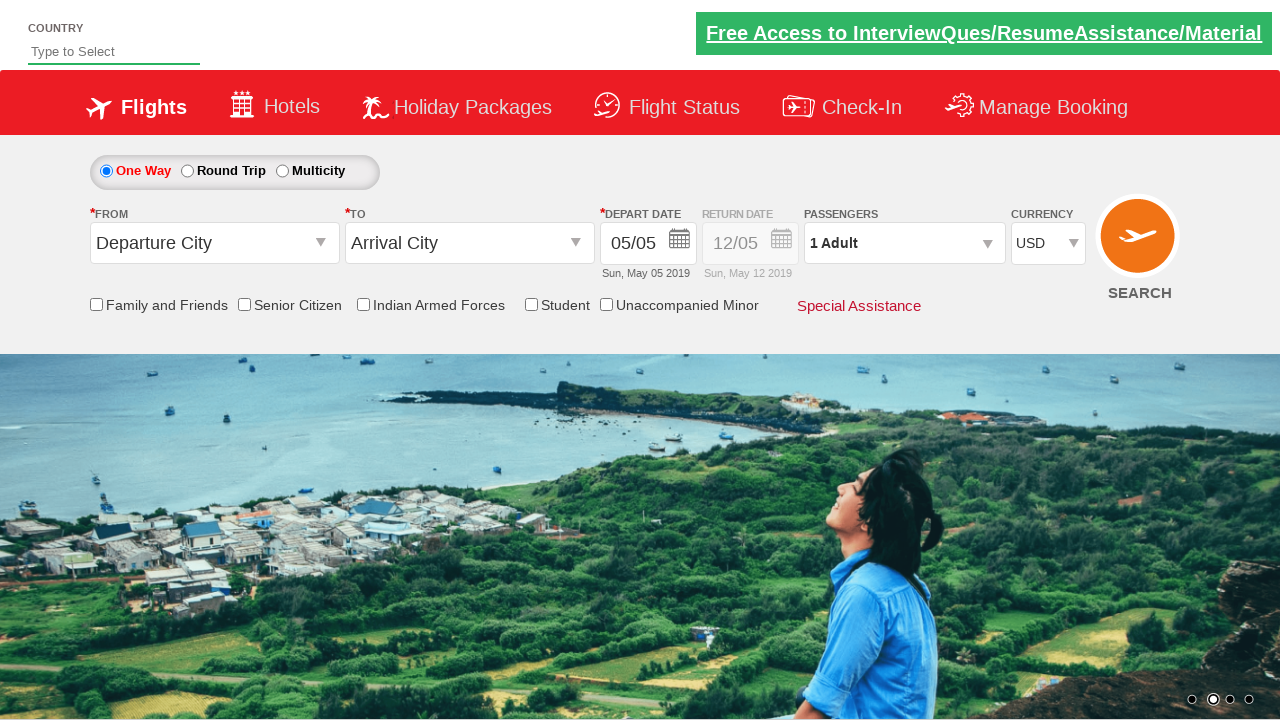

Clicked on passenger info section to open dropdown at (904, 243) on #divpaxinfo
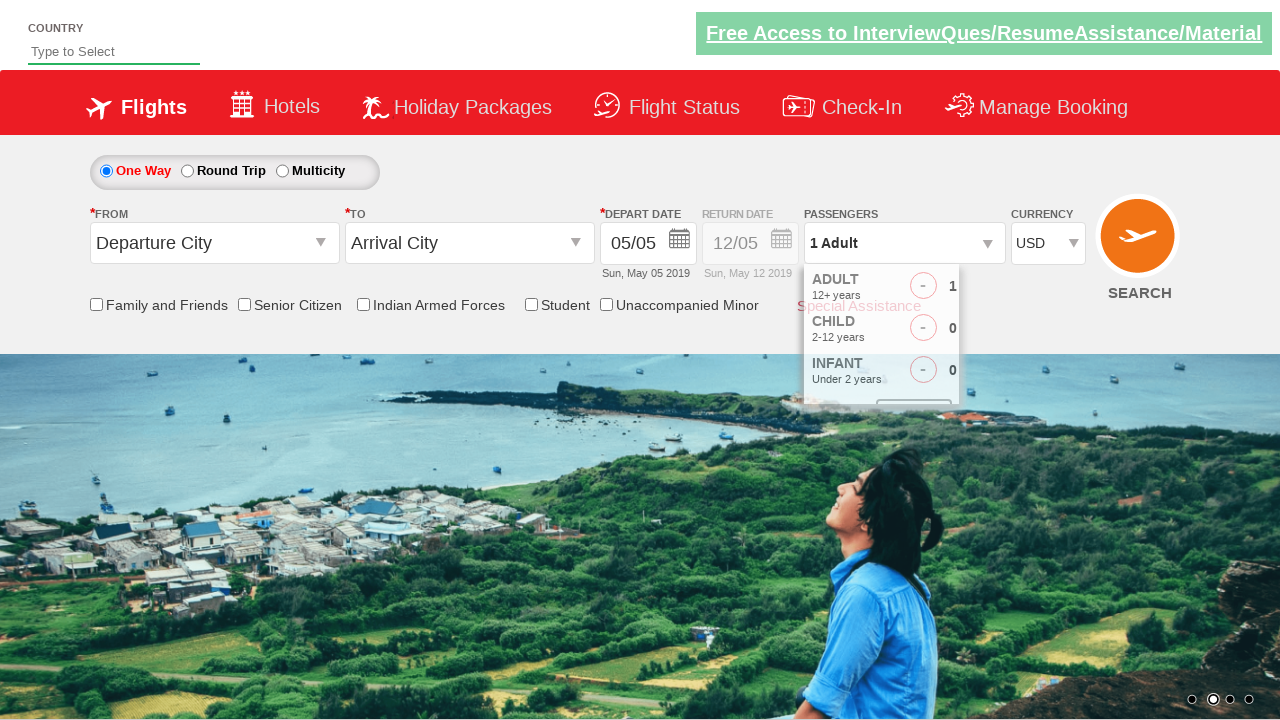

Waited 2 seconds for passenger dropdown to open
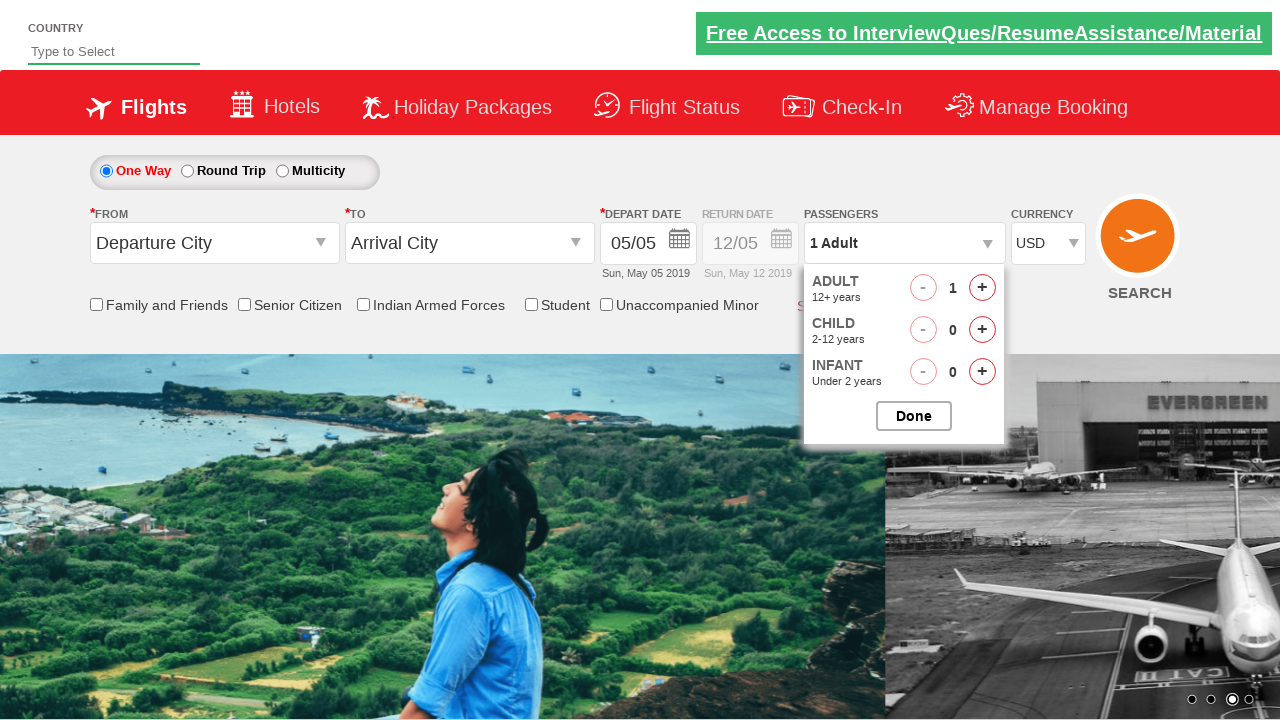

Clicked increment adult button (1st time) at (982, 288) on #hrefIncAdt
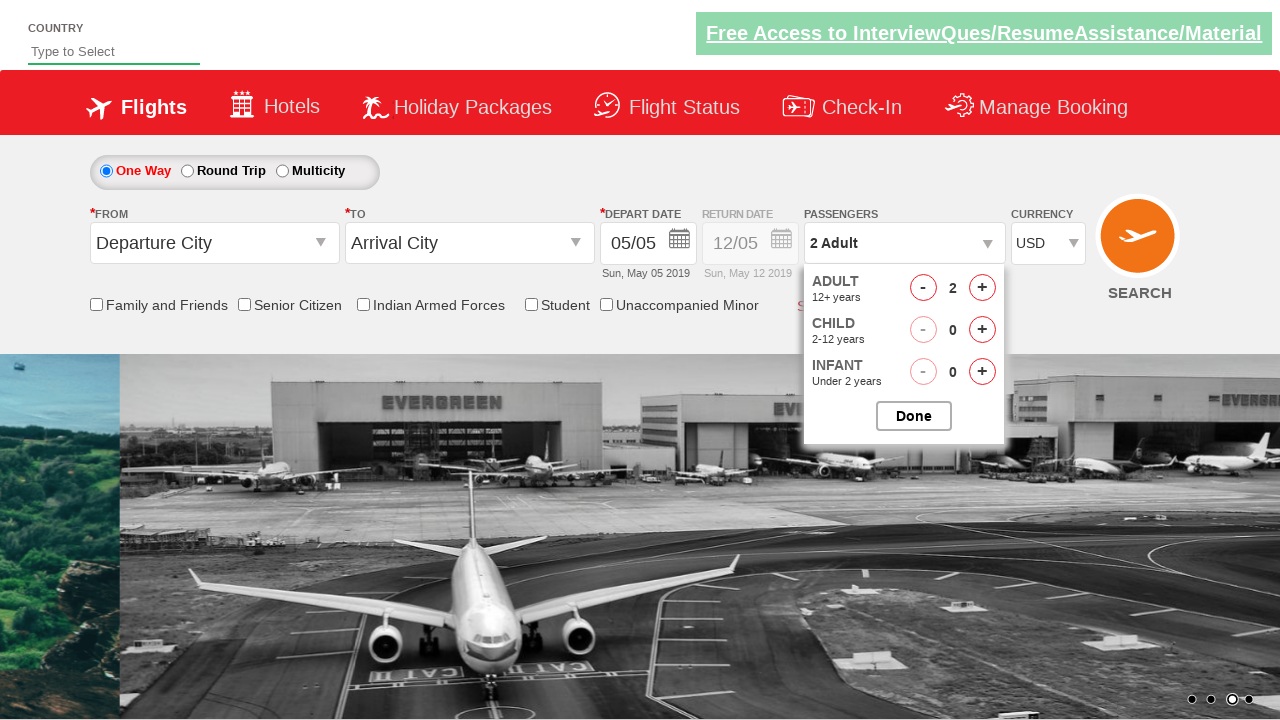

Clicked increment adult button (2nd time) at (982, 288) on #hrefIncAdt
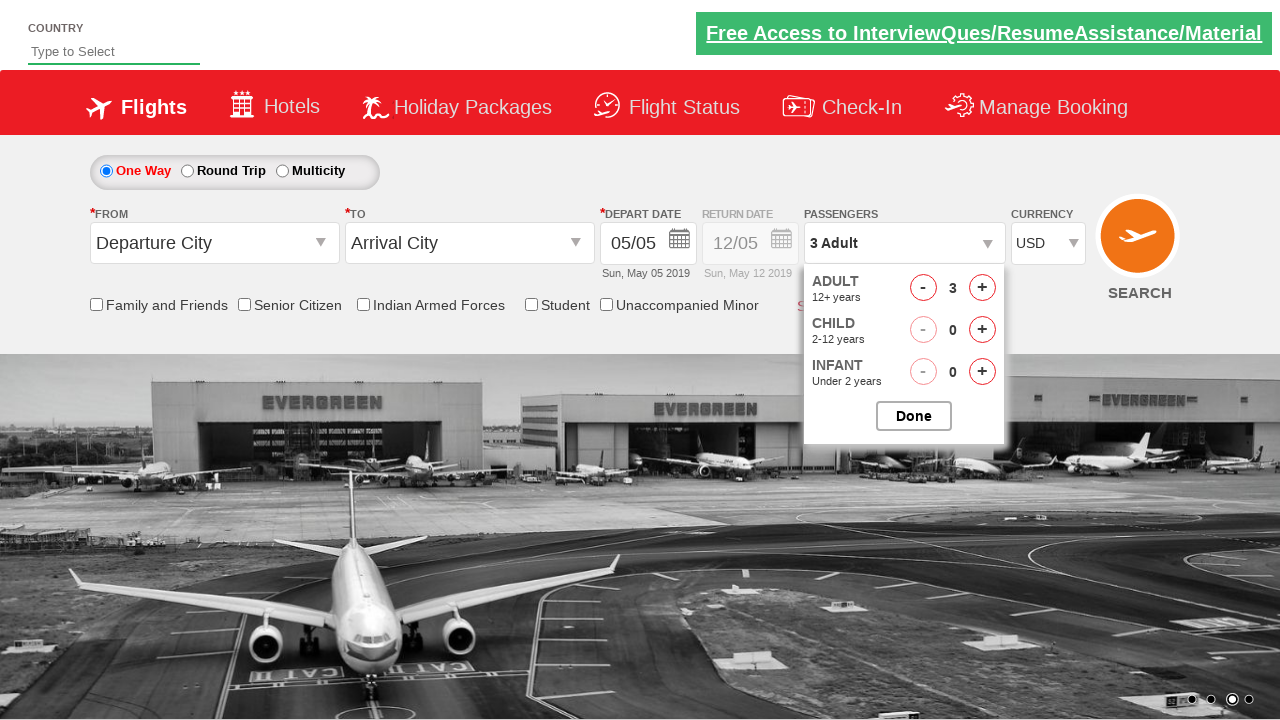

Clicked increment adult button (3rd time) at (982, 288) on #hrefIncAdt
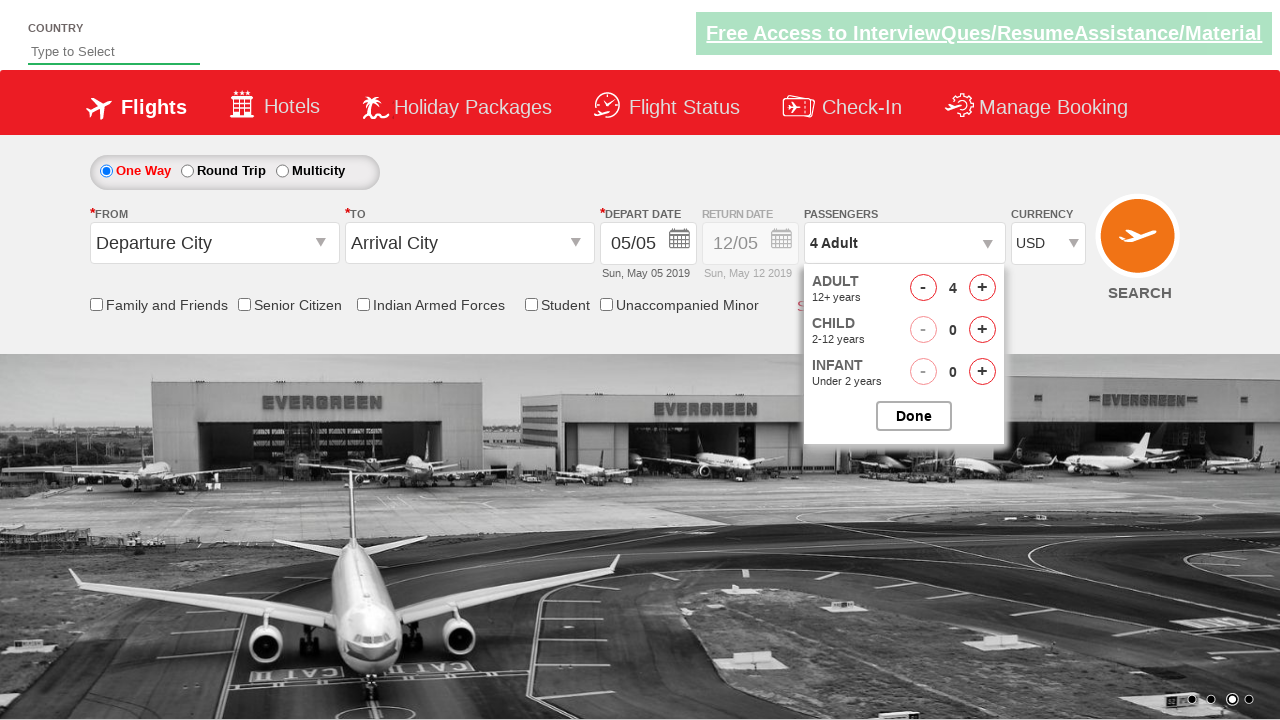

Clicked increment adult button (4th time) at (982, 288) on #hrefIncAdt
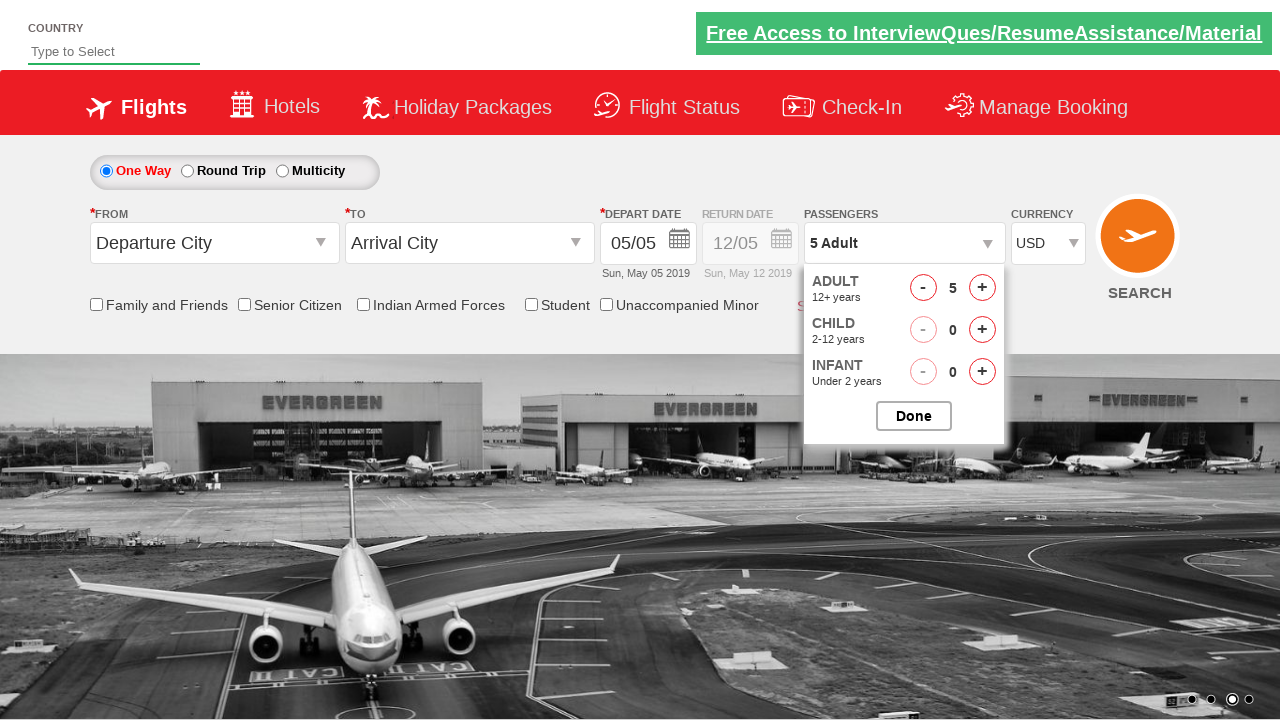

Closed passenger dropdown by clicking close button at (914, 416) on #btnclosepaxoption
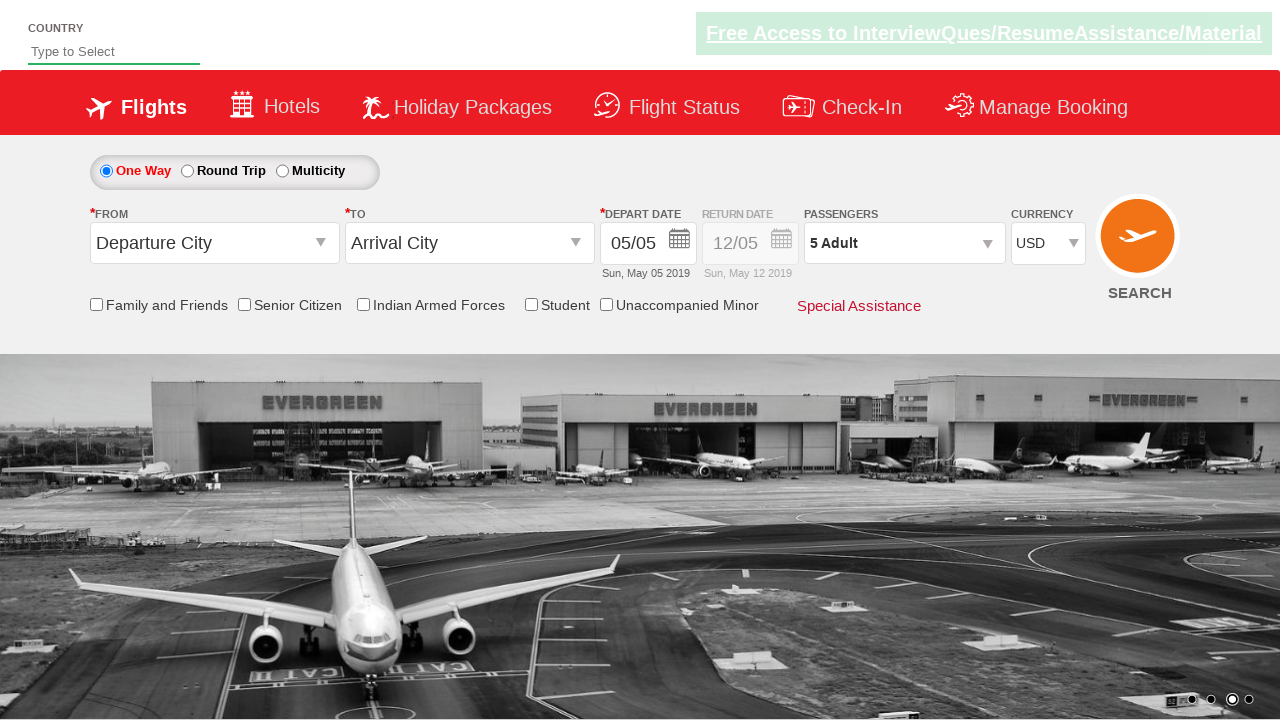

Verified that passenger count displays '5 Adult'
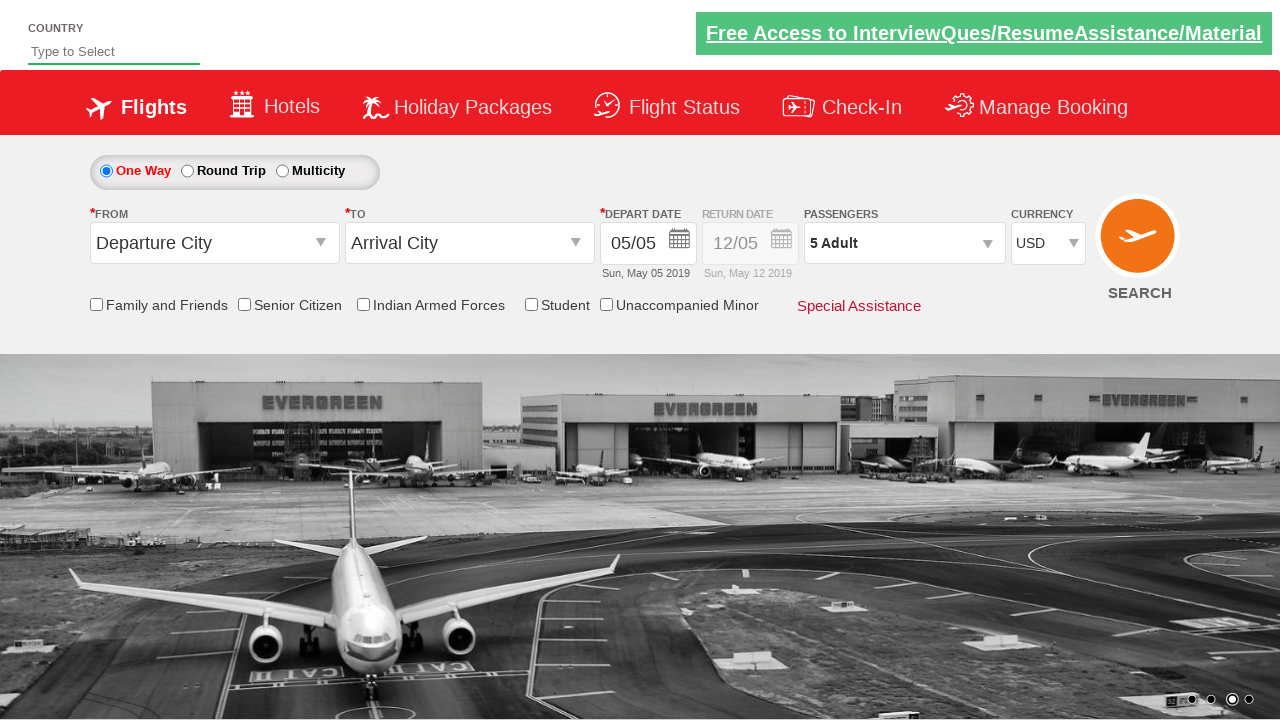

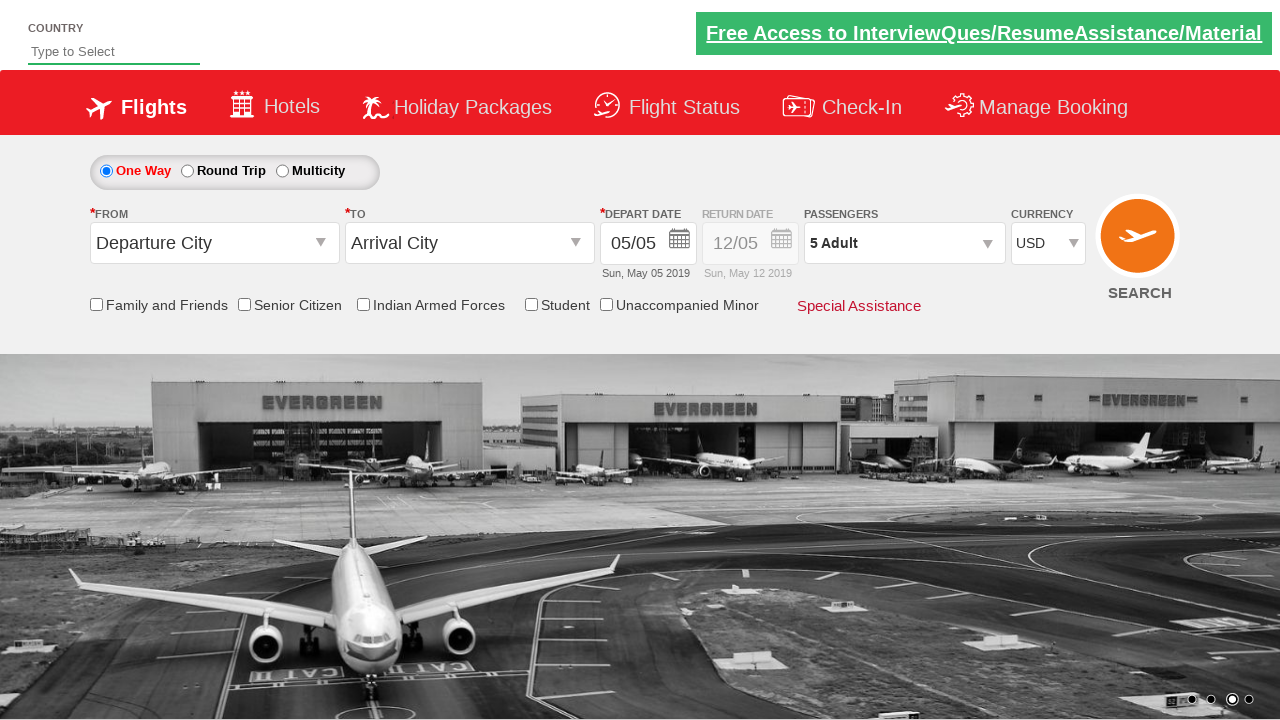